Tests Python.org search functionality by entering a search query and verifying results are returned

Starting URL: http://www.python.org

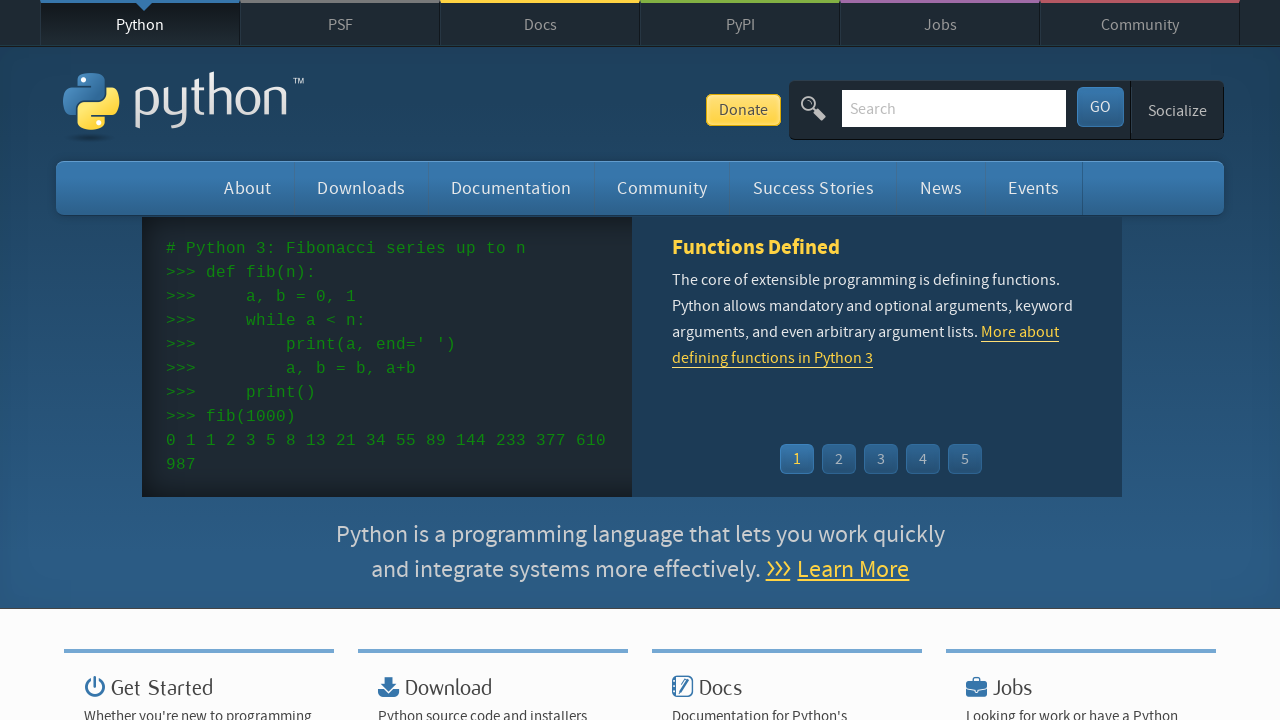

Verified page title contains 'Python'
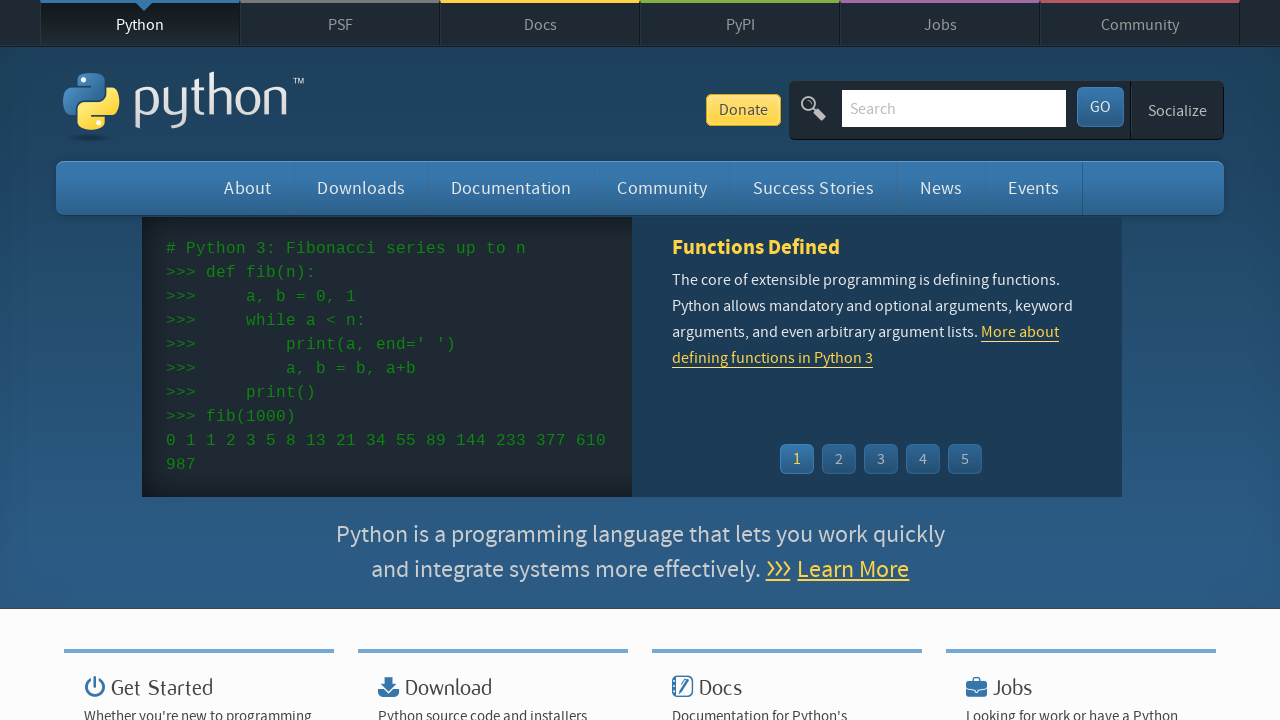

Filled search box with 'pycon' on input[name='q']
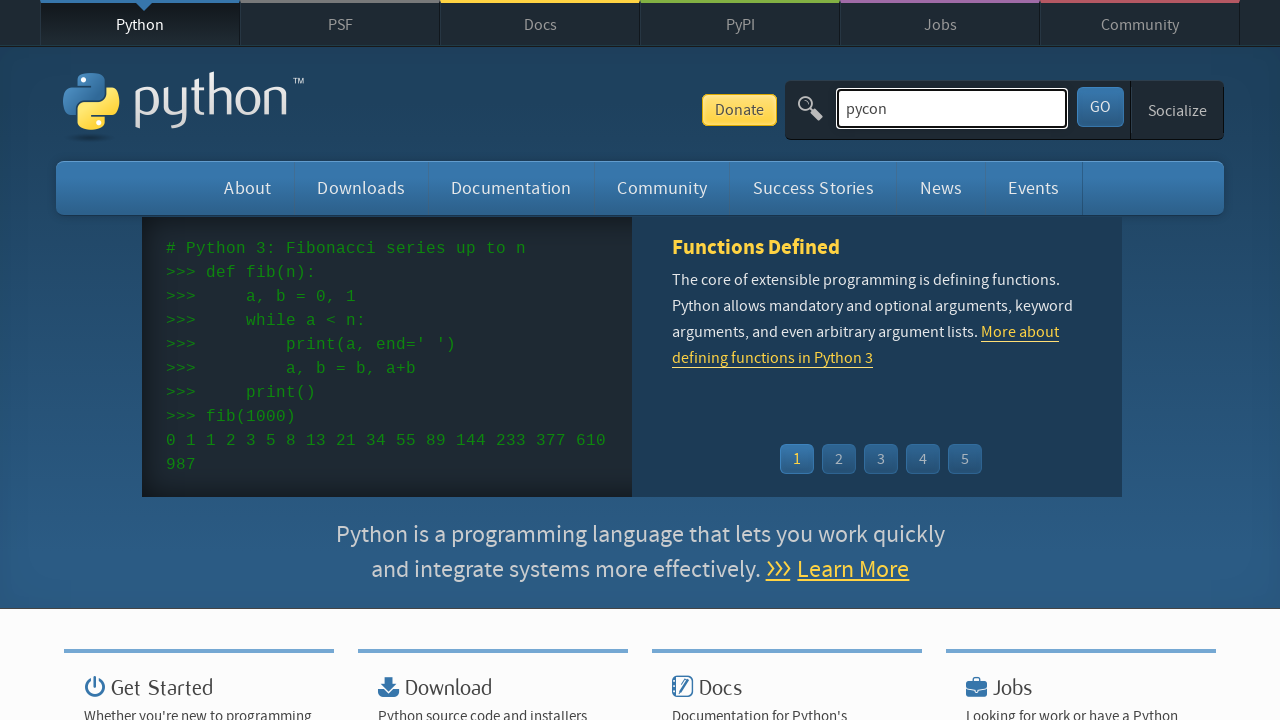

Pressed Enter to submit search query on input[name='q']
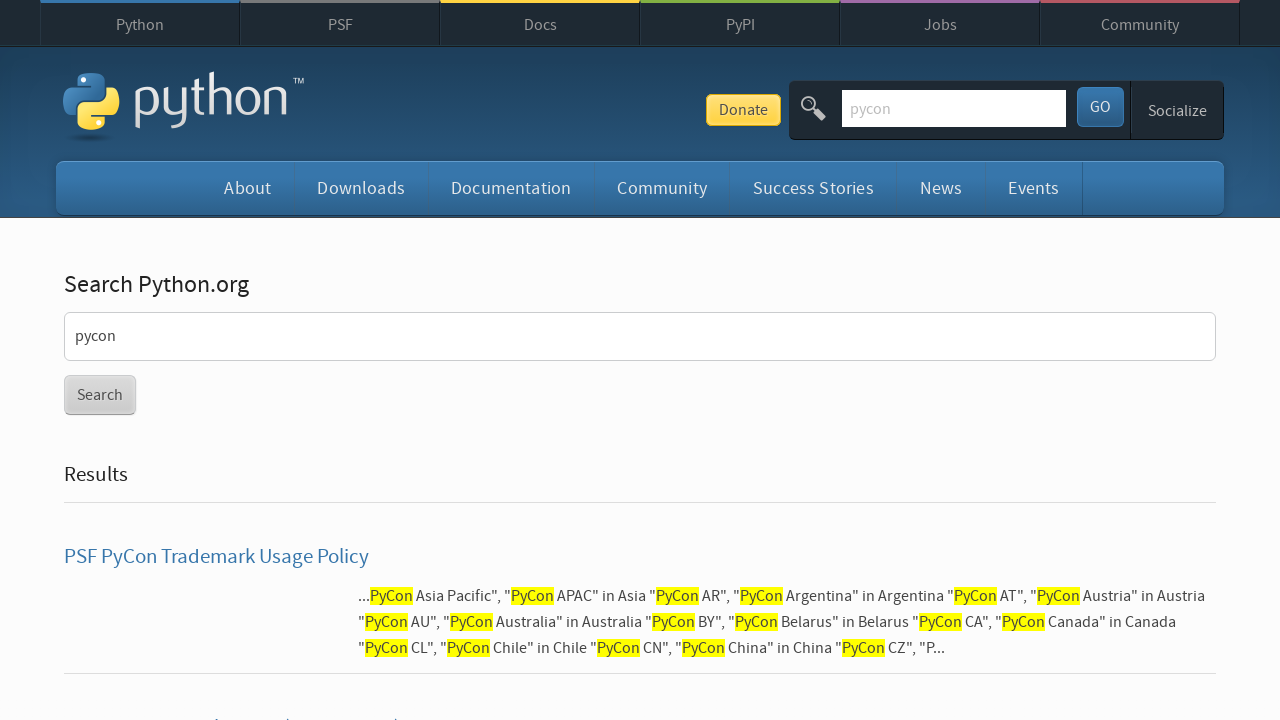

Waited for network idle after search submission
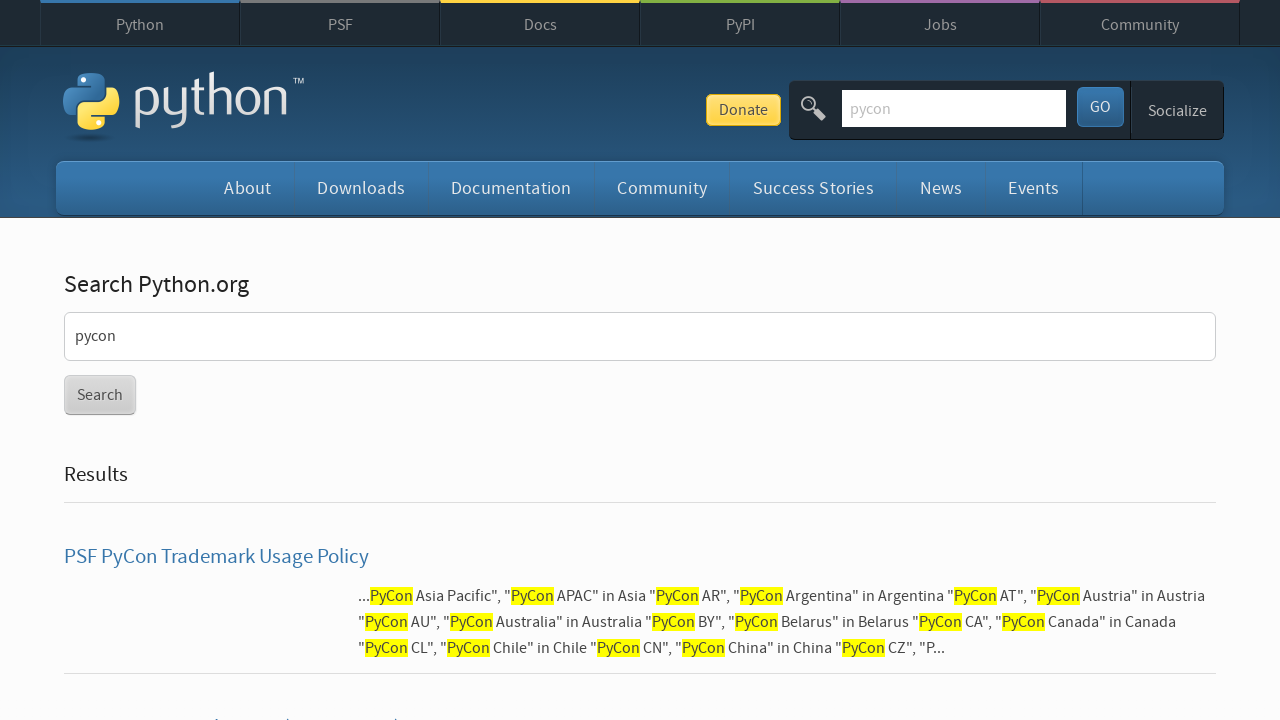

Verified search results were returned (no 'No results found' message)
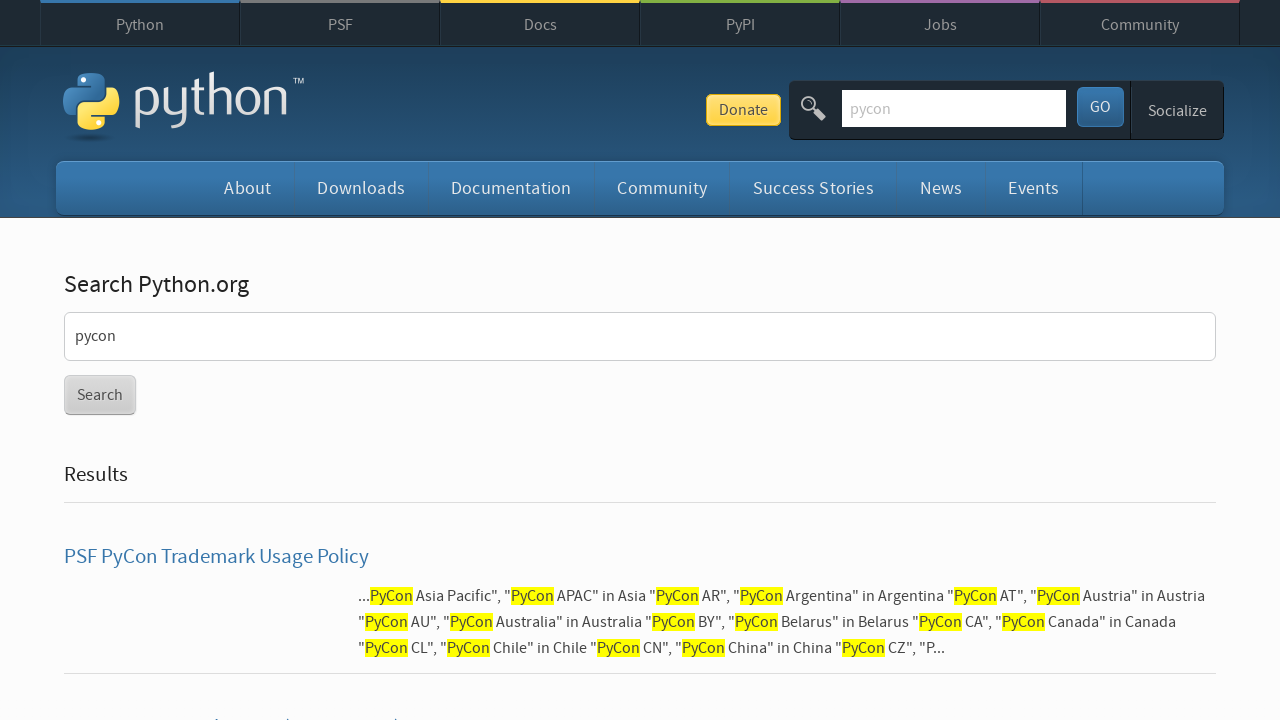

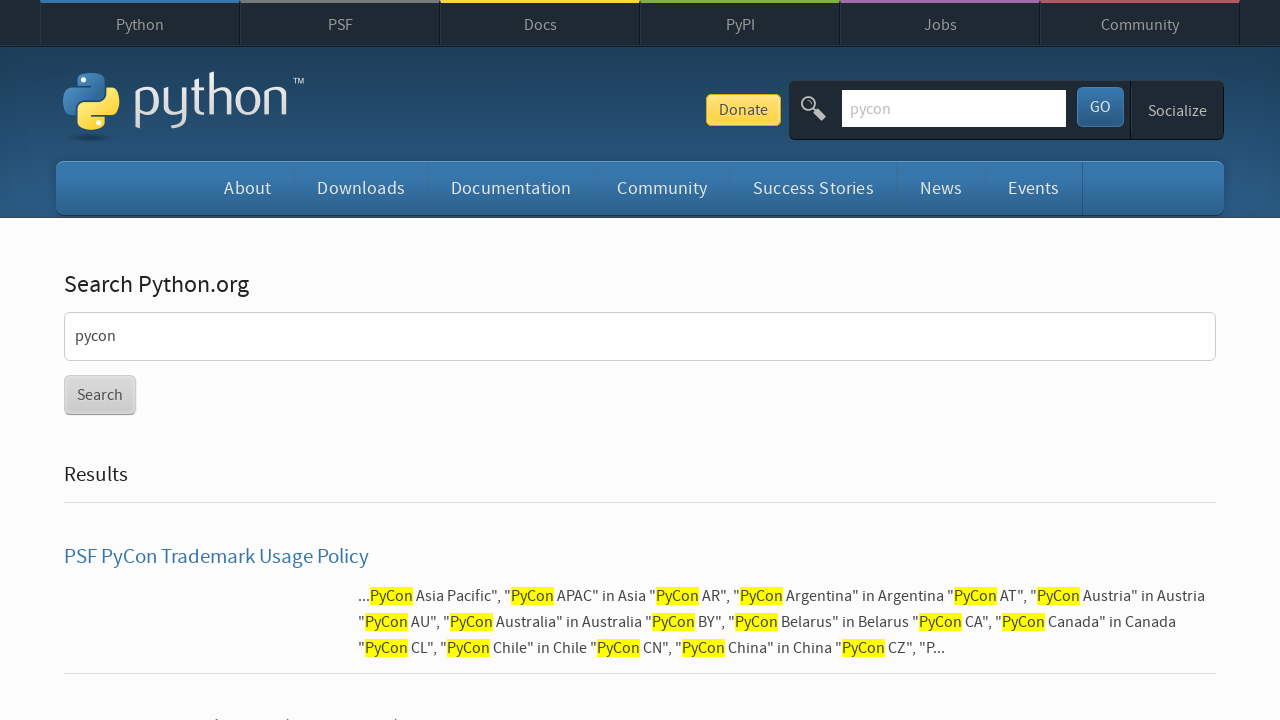